Fills out a contact form on a test automation practice site by entering address, phone, and email fields using JavaScript execution

Starting URL: https://testautomationpractice.blogspot.com/

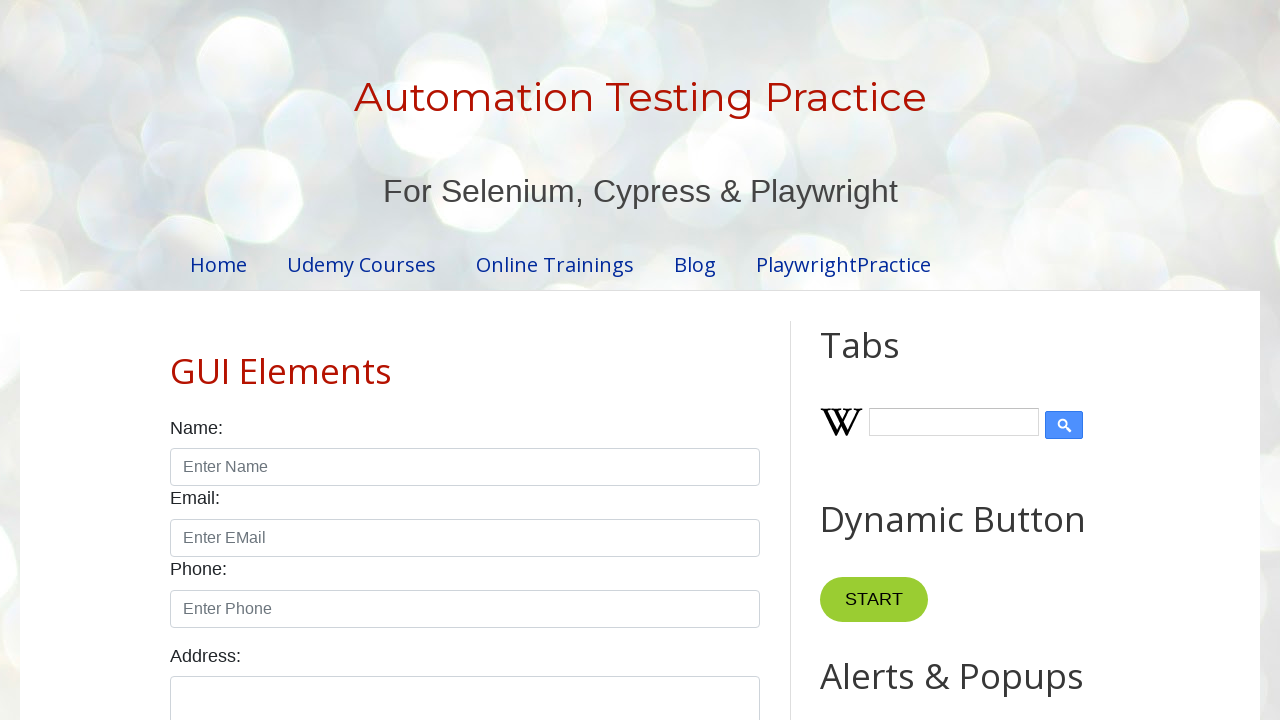

Filled address field with '5645 Merlin ave' using JavaScript
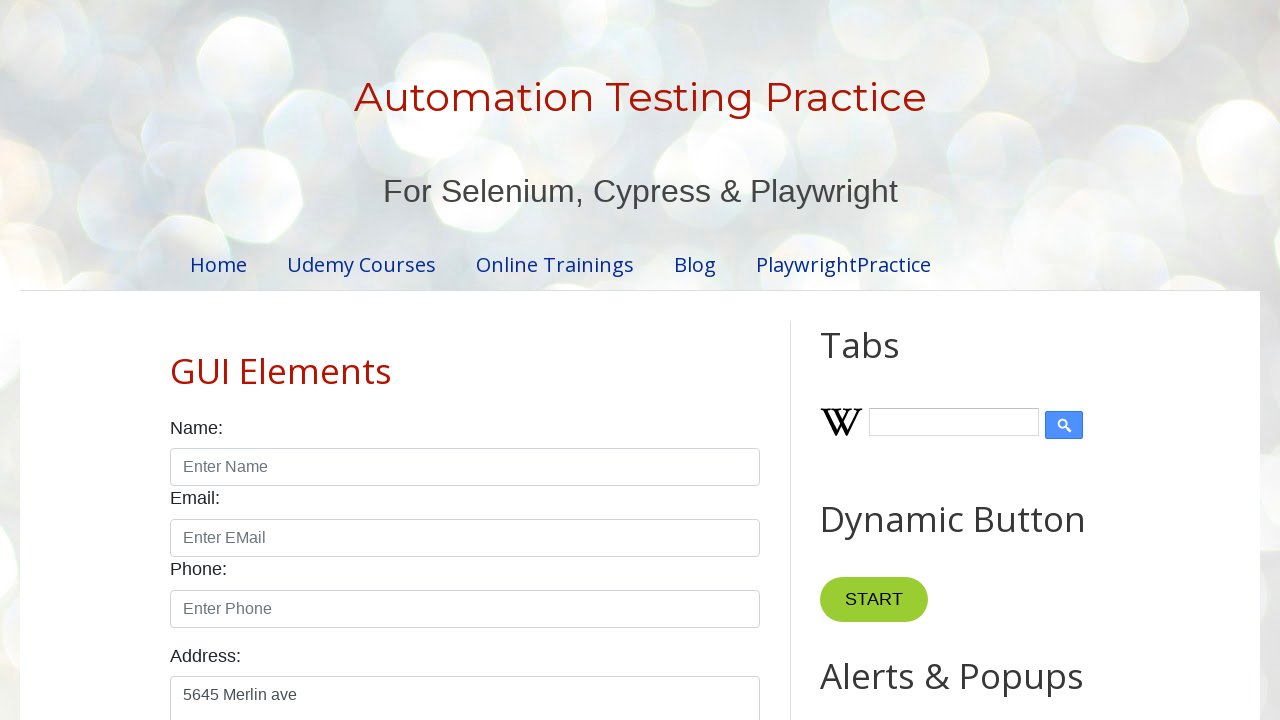

Filled phone field with '7089996633' using JavaScript
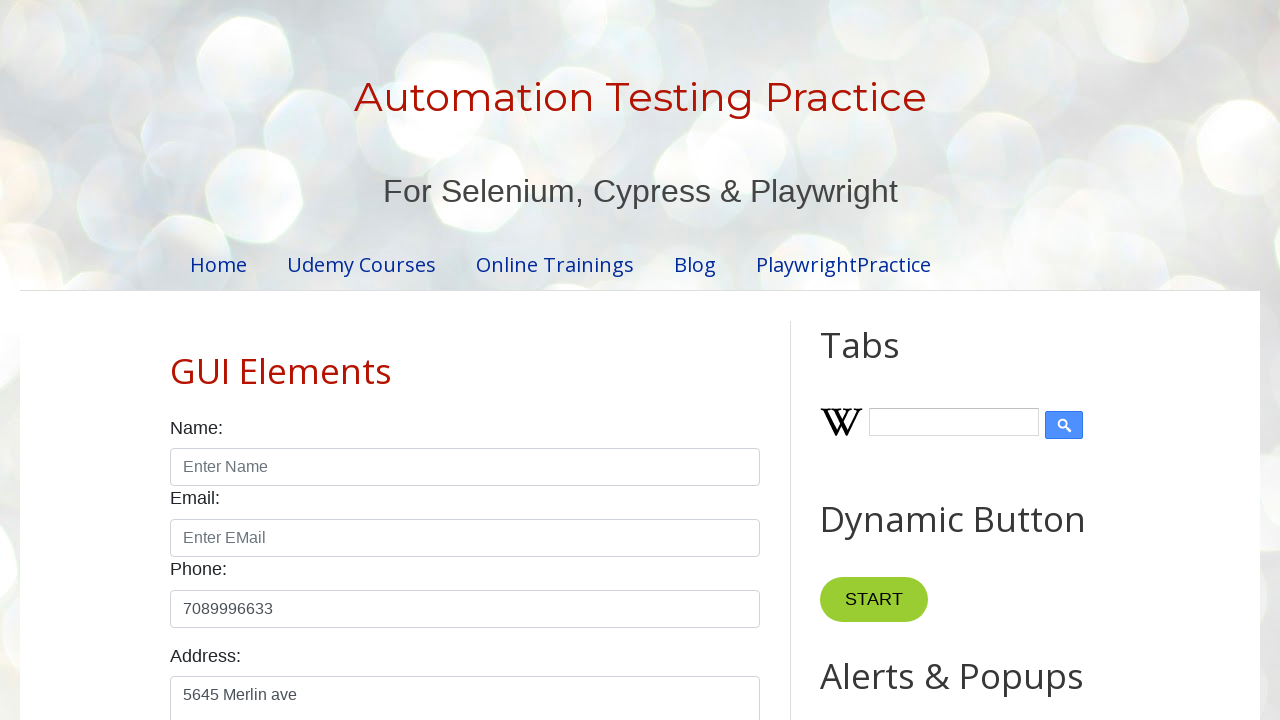

Filled email field with 'testuser@example.com' using JavaScript
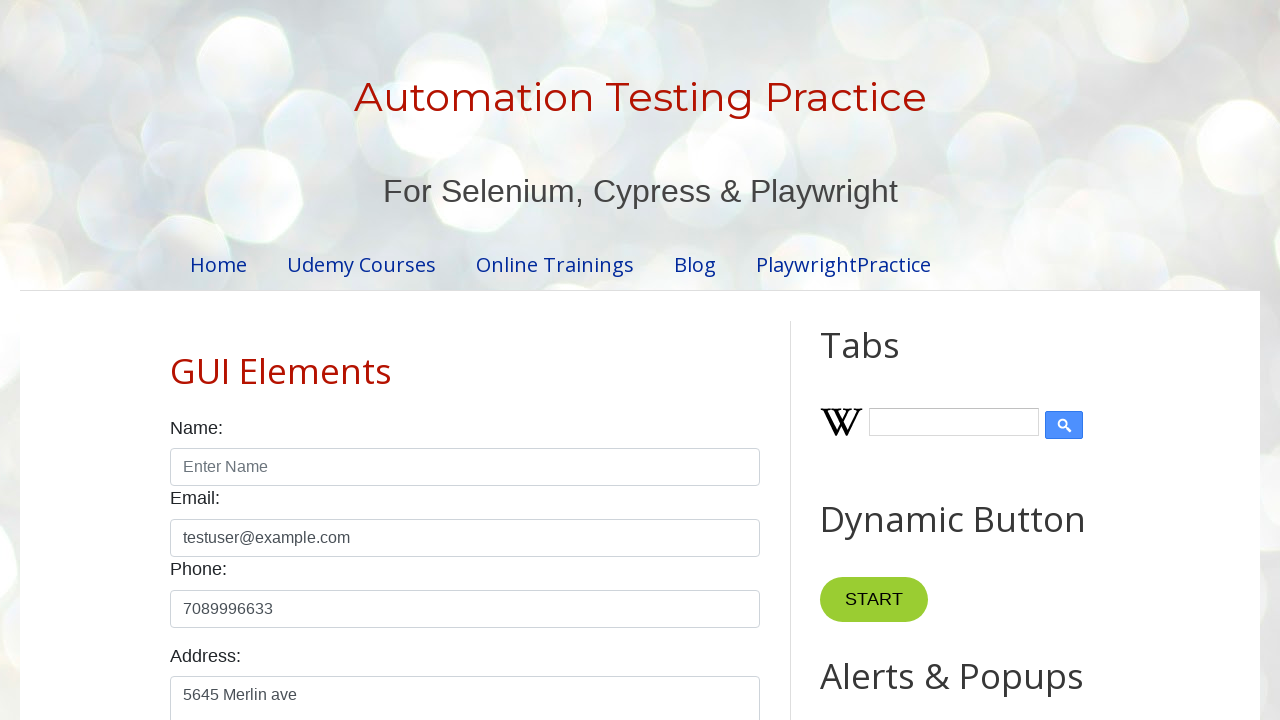

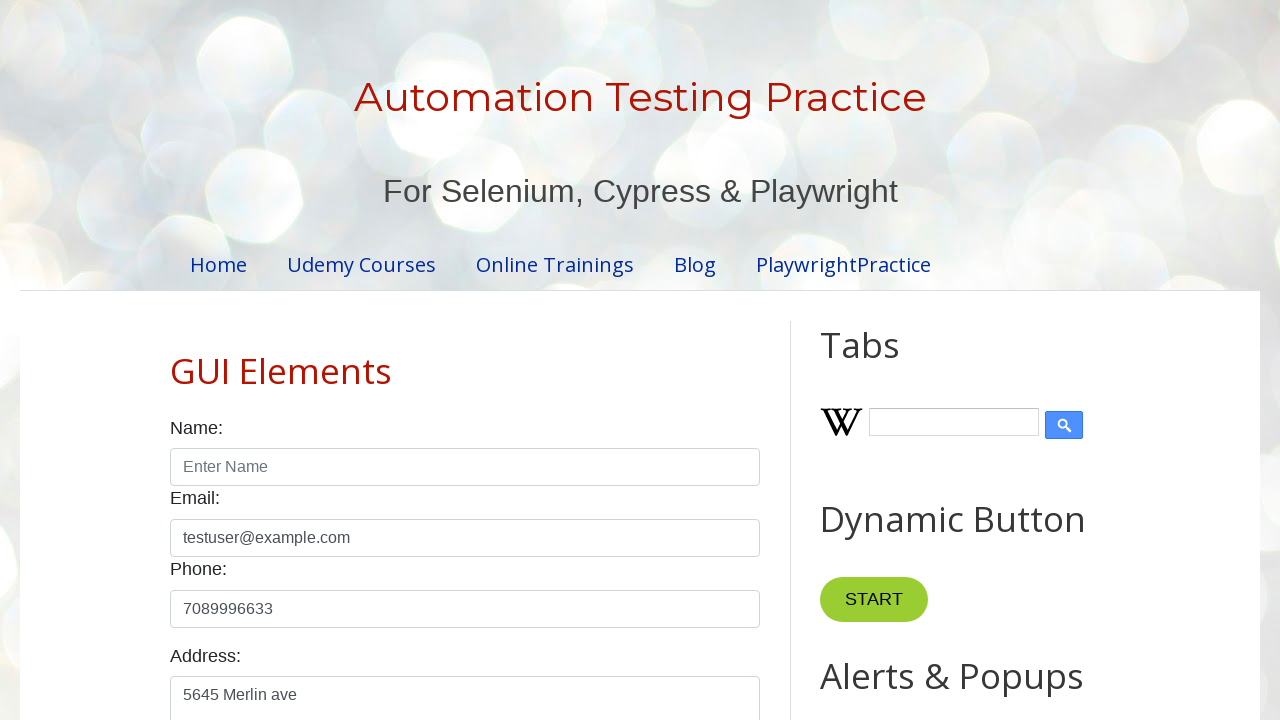